Tests navigation to Phones category and verifies product display

Starting URL: https://www.demoblaze.com

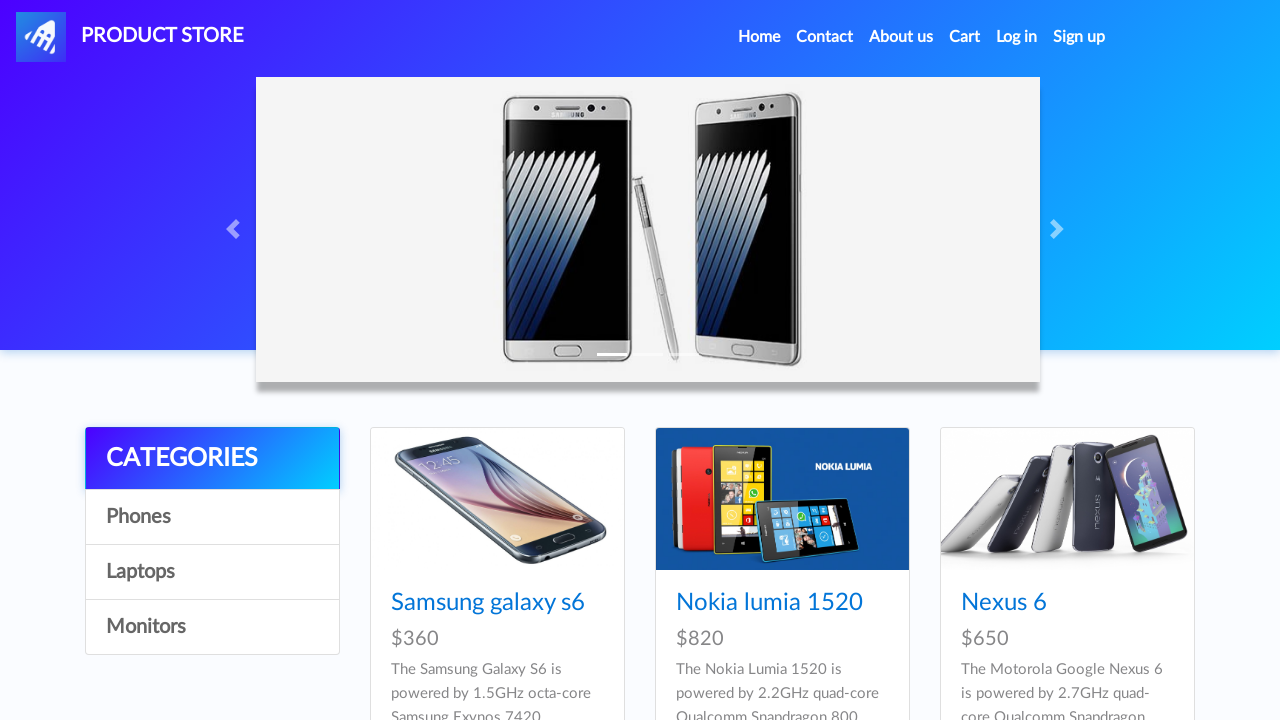

Clicked on Phones category at (212, 517) on a:text('Phones')
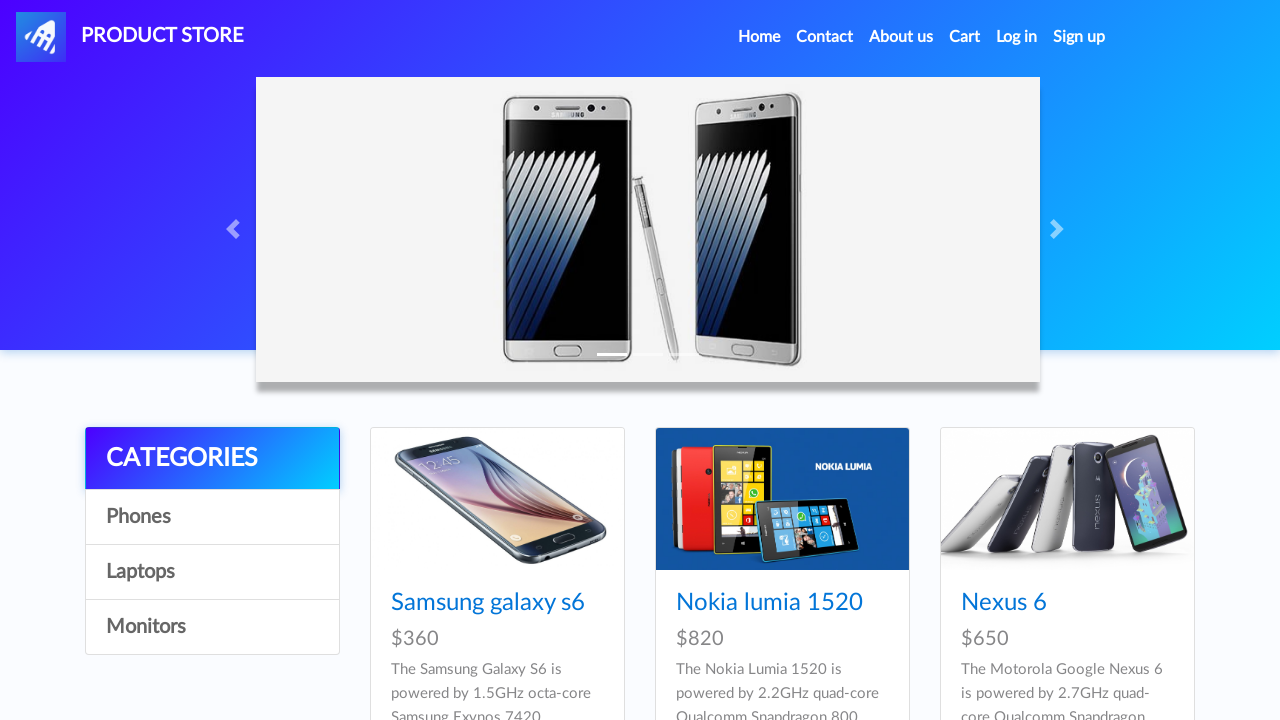

Waited for products to load
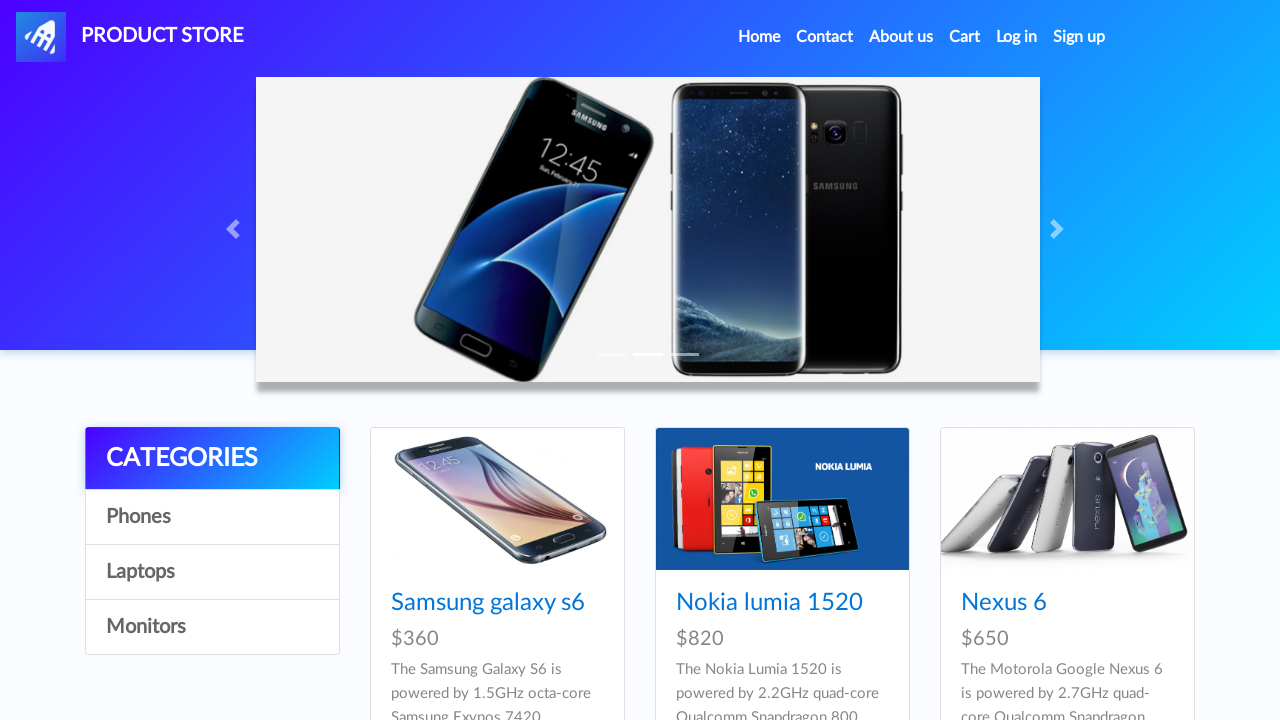

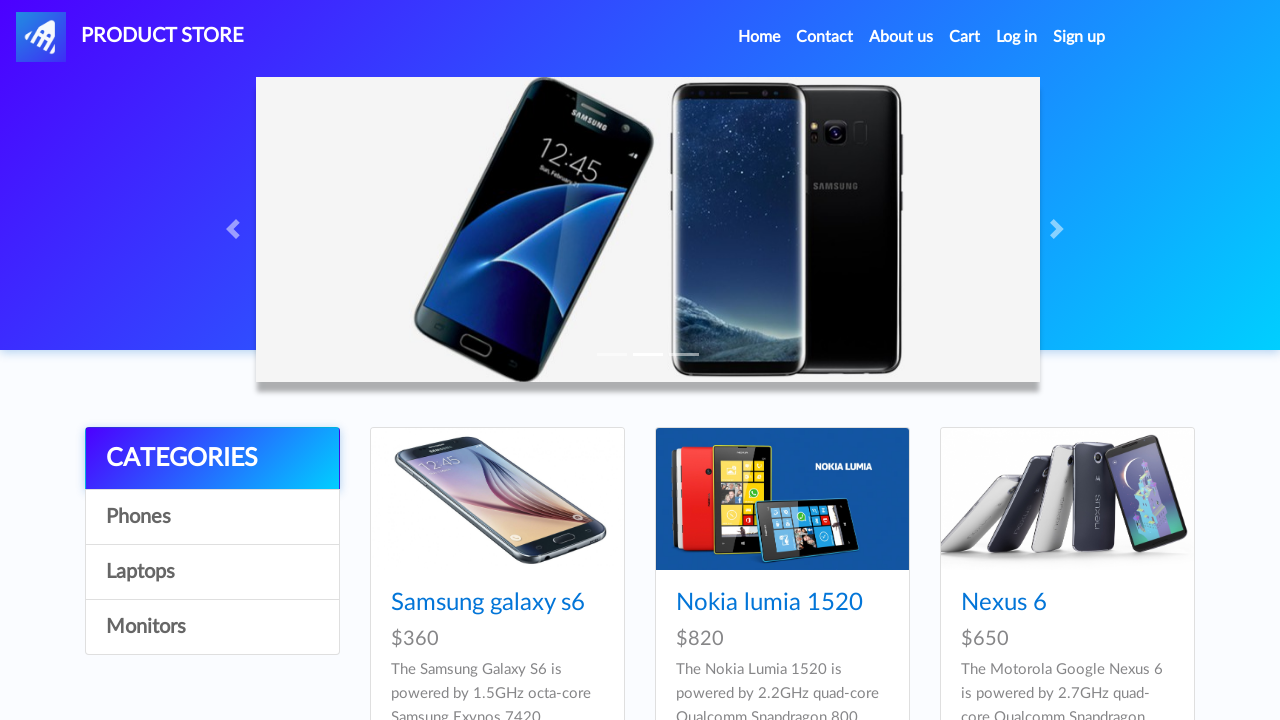